Tests drag and drop functionality by dragging an element and dropping it onto a target droppable area on the jQuery UI demo page

Starting URL: https://jqueryui.com/droppable/

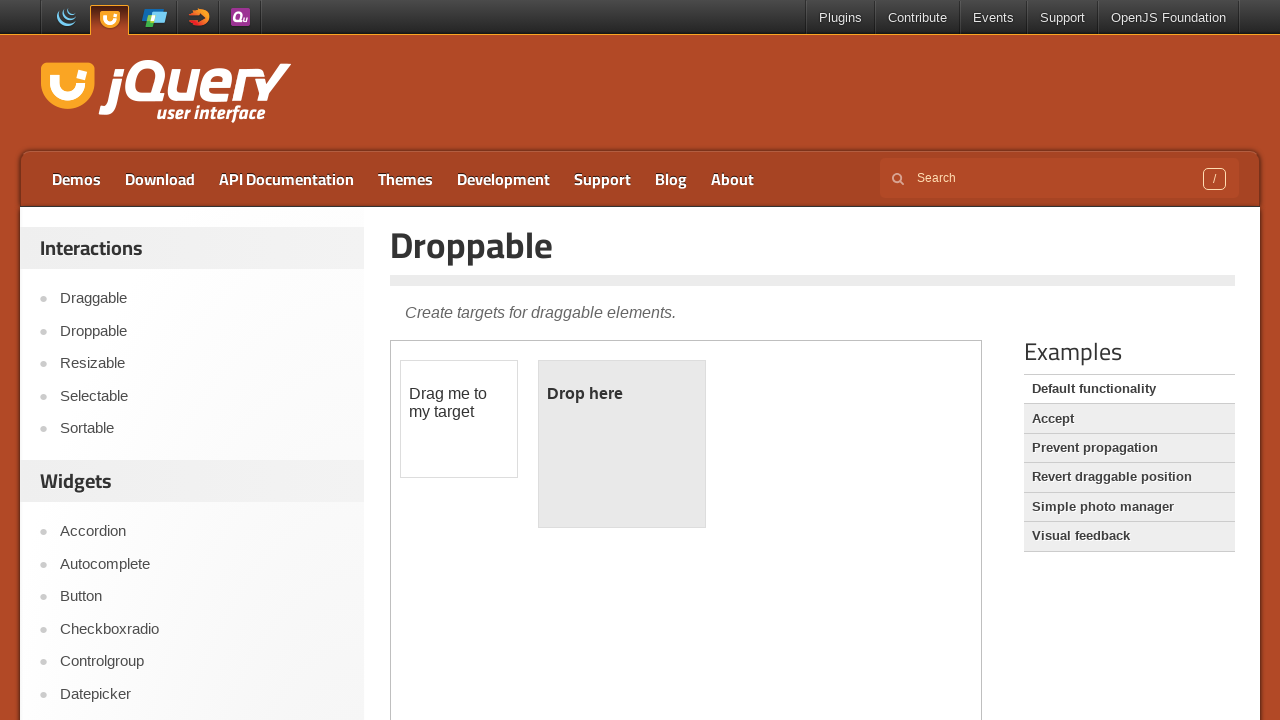

Located the iframe containing the drag and drop demo
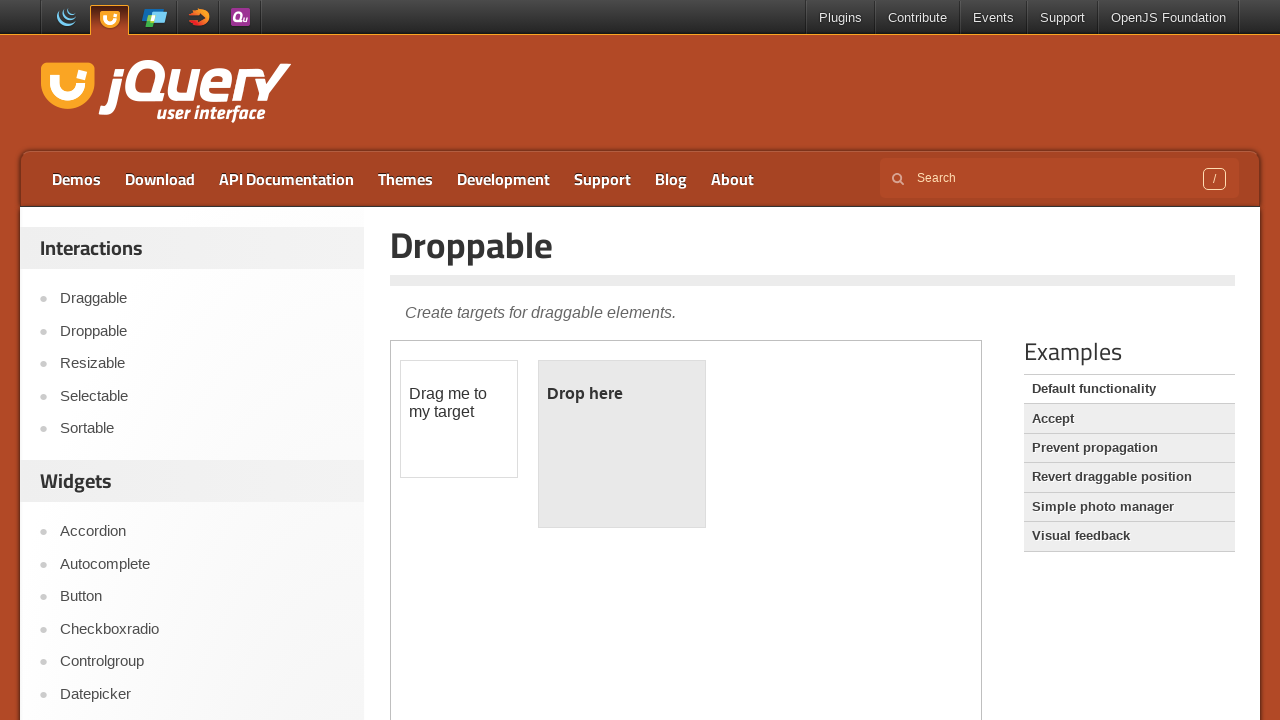

Located the draggable element (#draggable) within the iframe
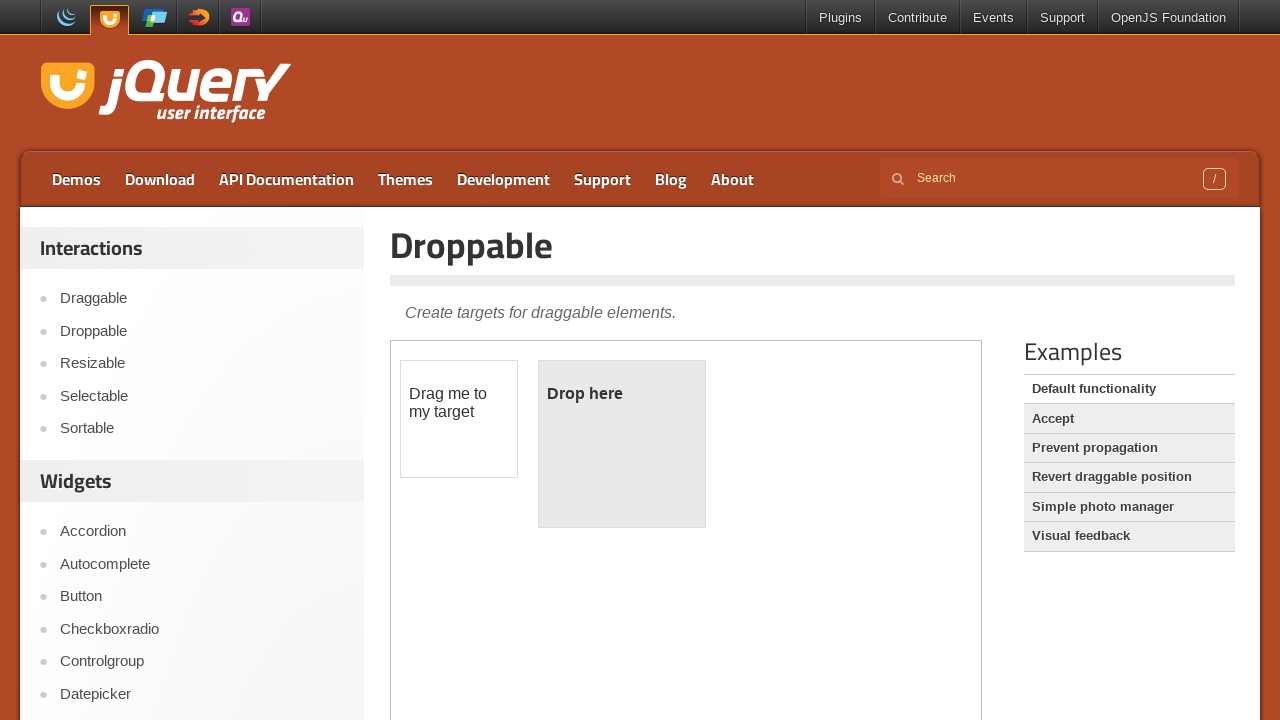

Located the droppable target element (#droppable) within the iframe
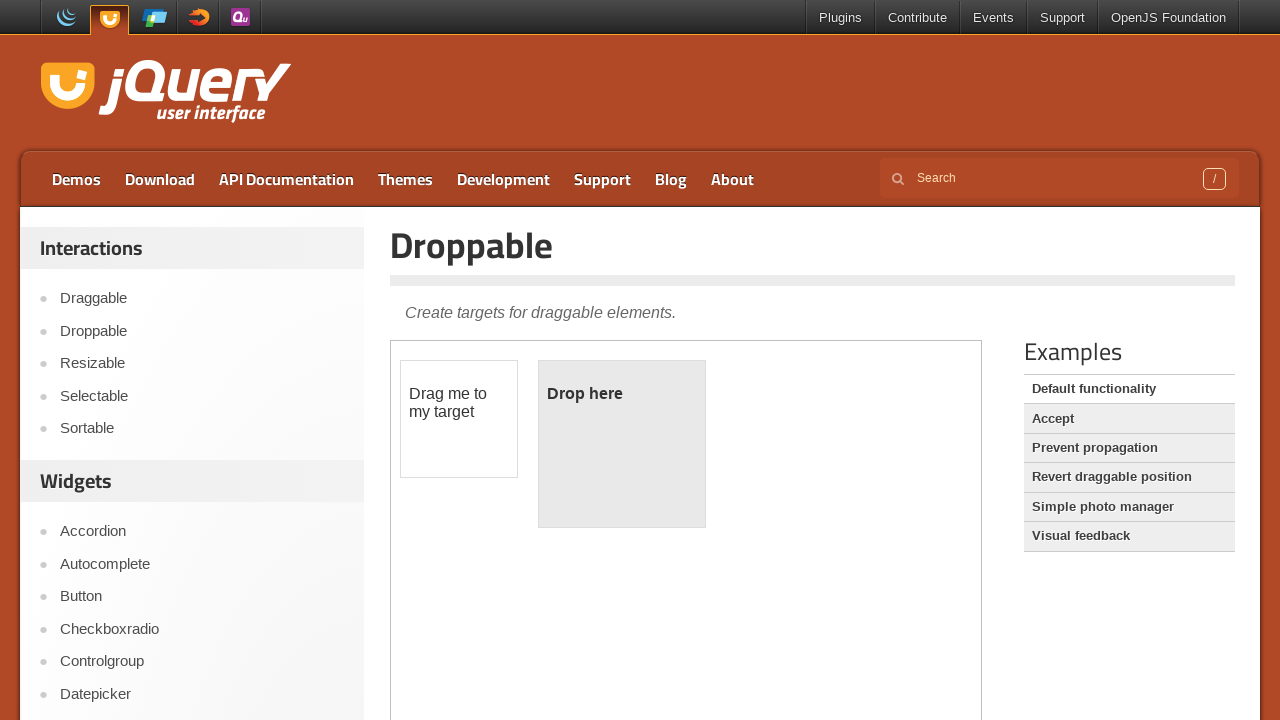

Dragged the draggable element onto the droppable target area at (622, 444)
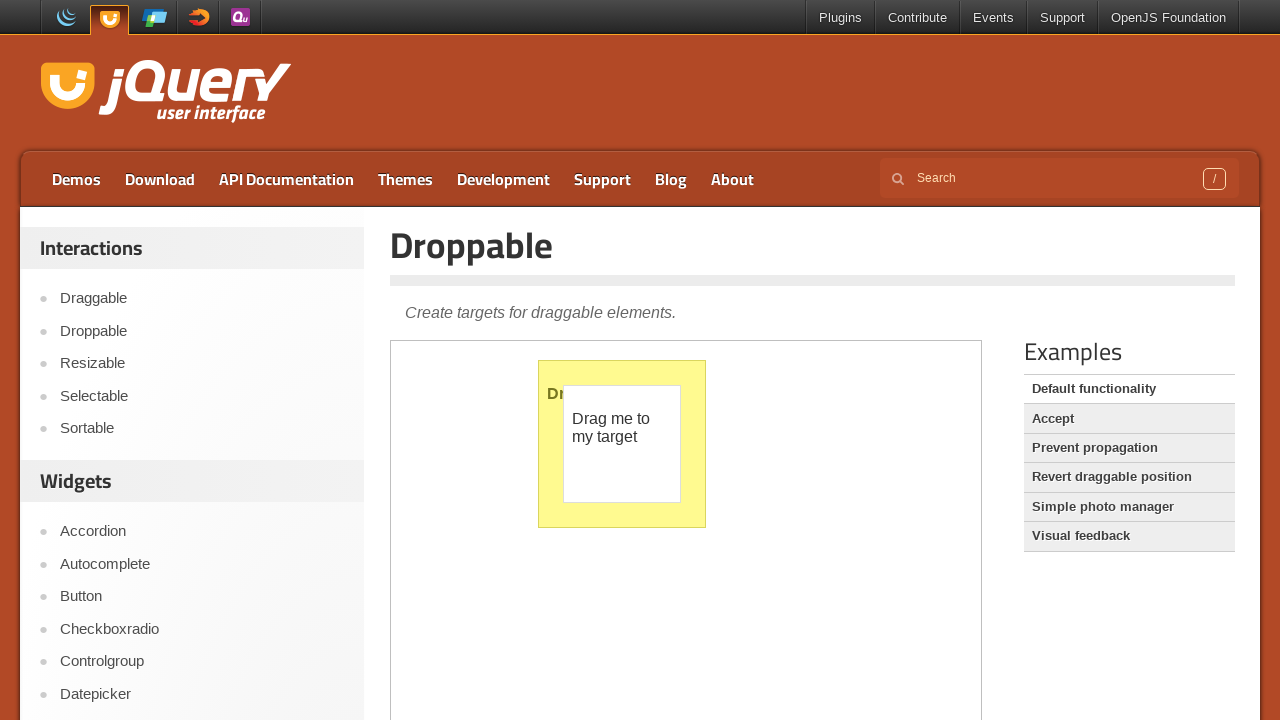

Waited 2 seconds to observe the drag and drop result
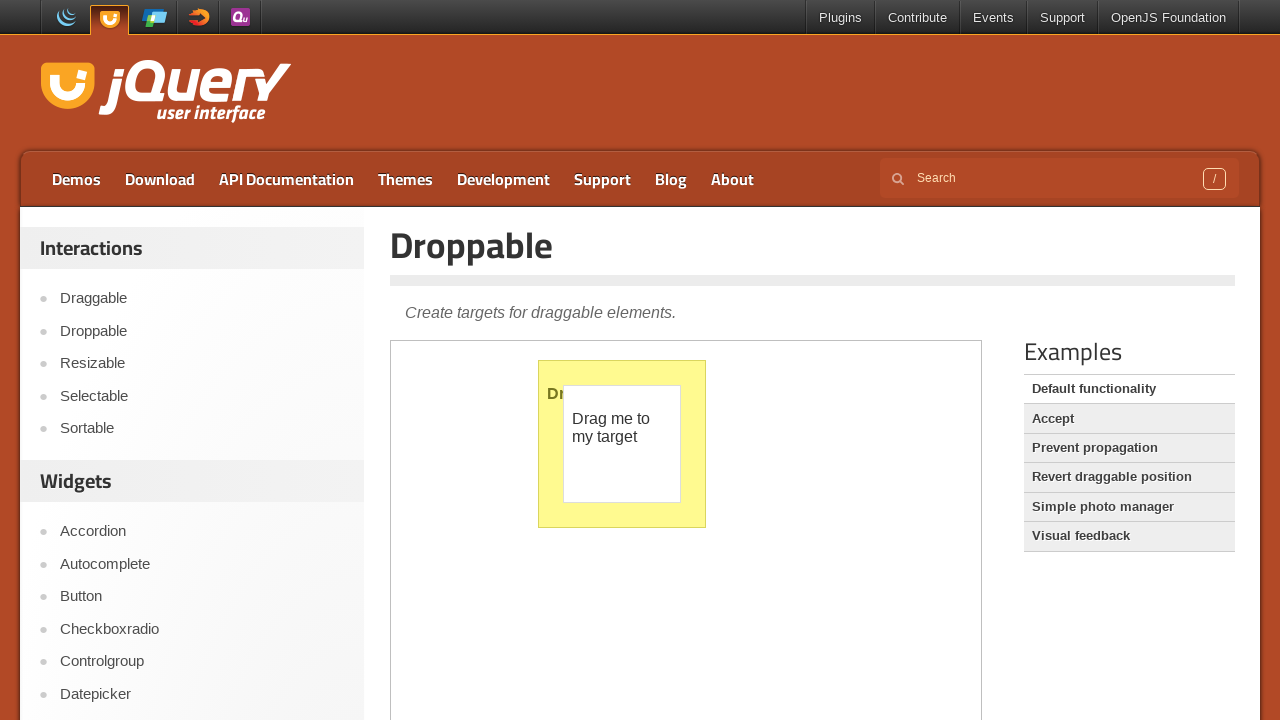

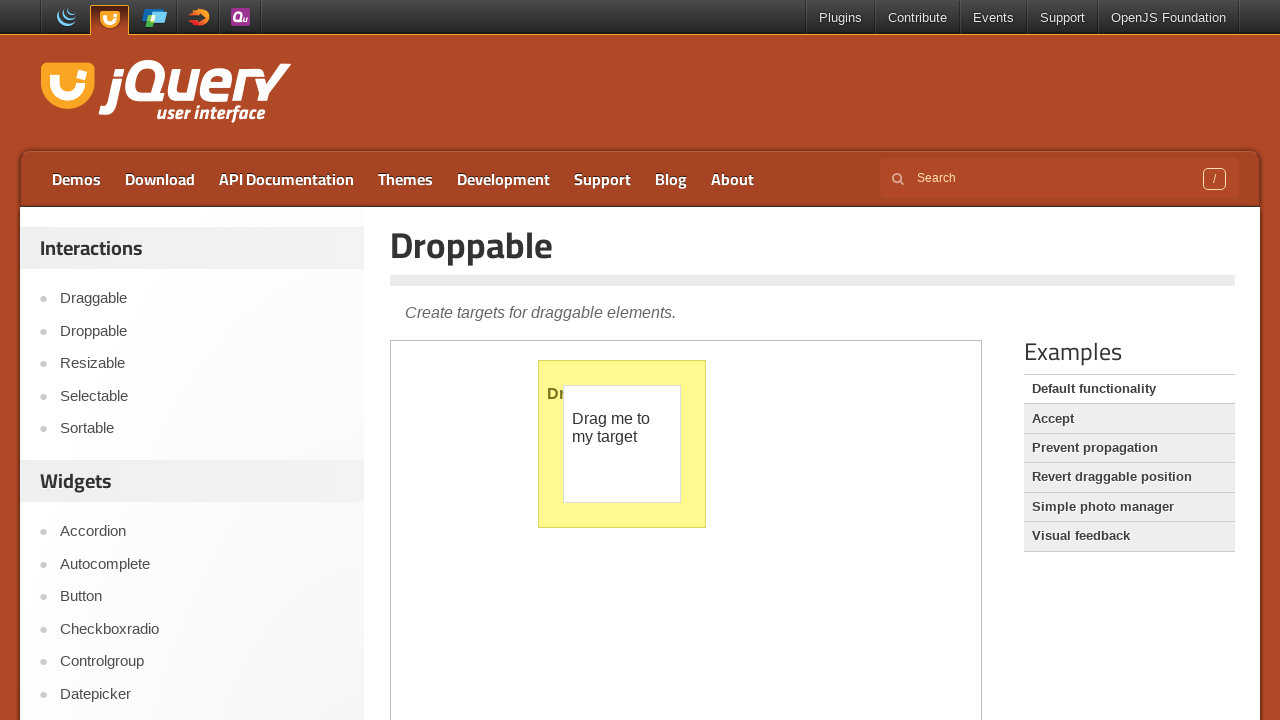